Tests various locator strategies by clicking the third navigation link and verifying elements exist on the page

Starting URL: https://contacts-app.tobbymarshall815.vercel.app/home

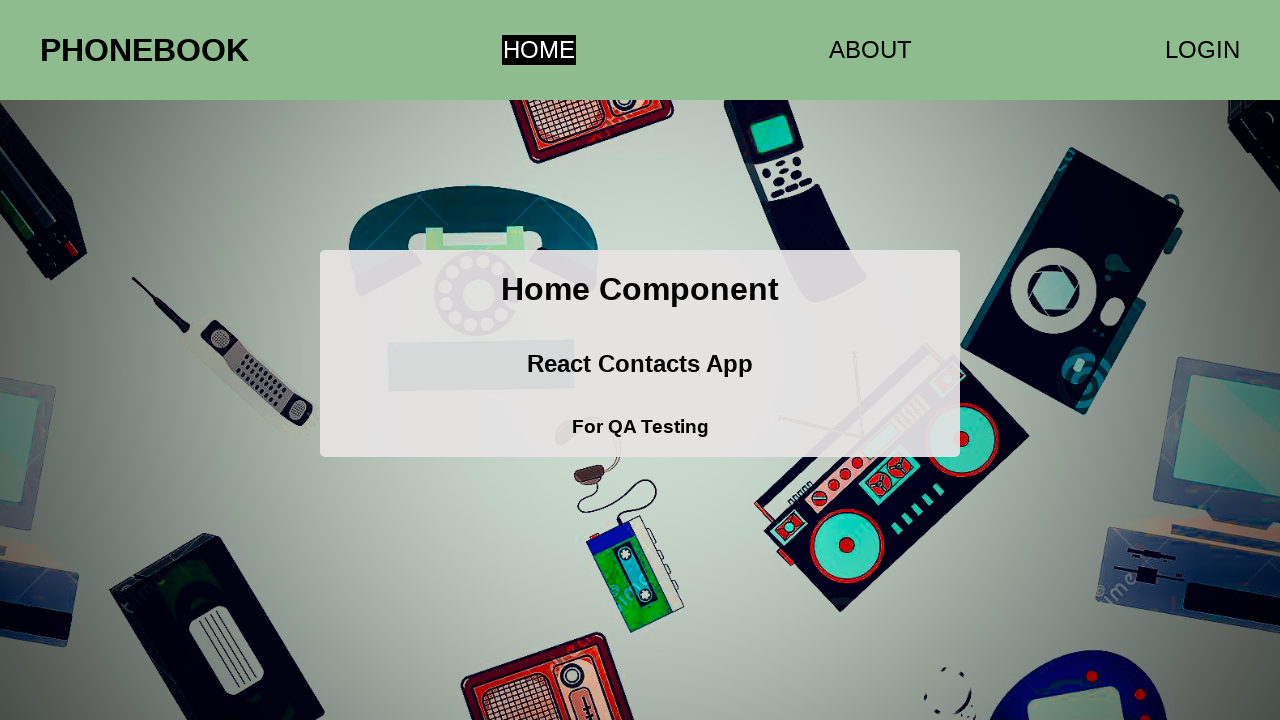

Located all navigation links on the page
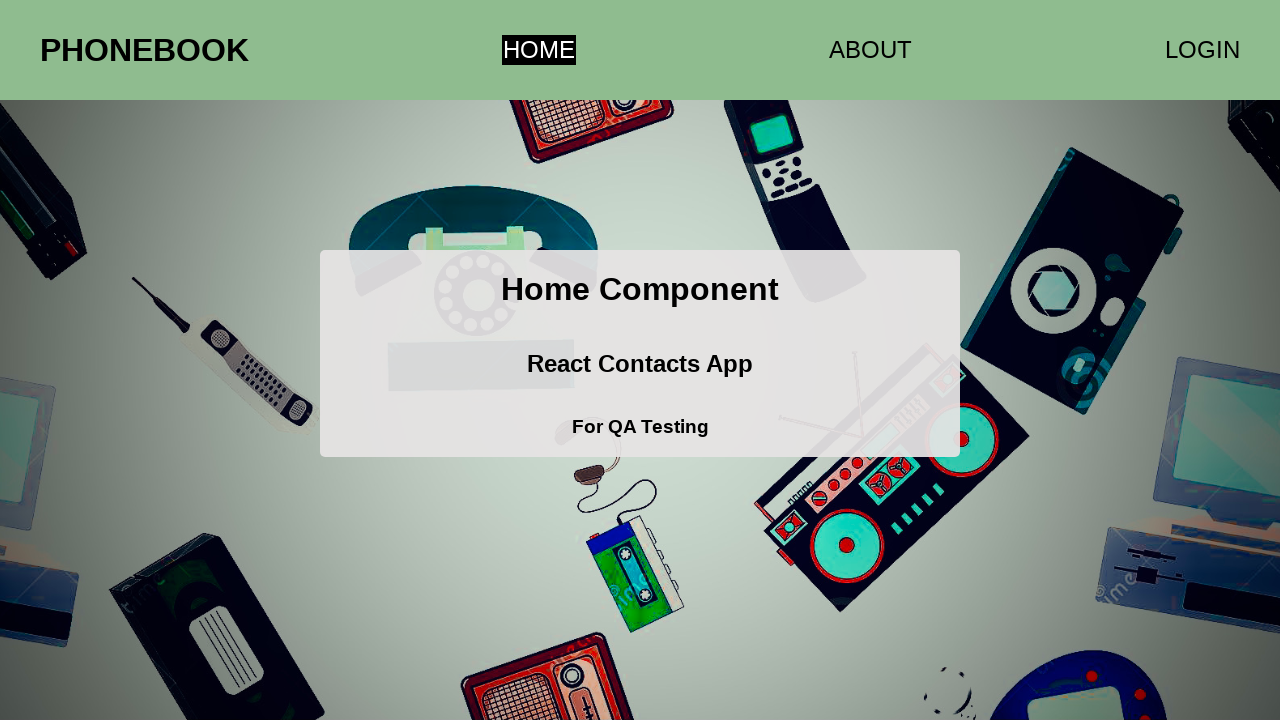

Clicked the third navigation link at (1202, 50) on a >> nth=2
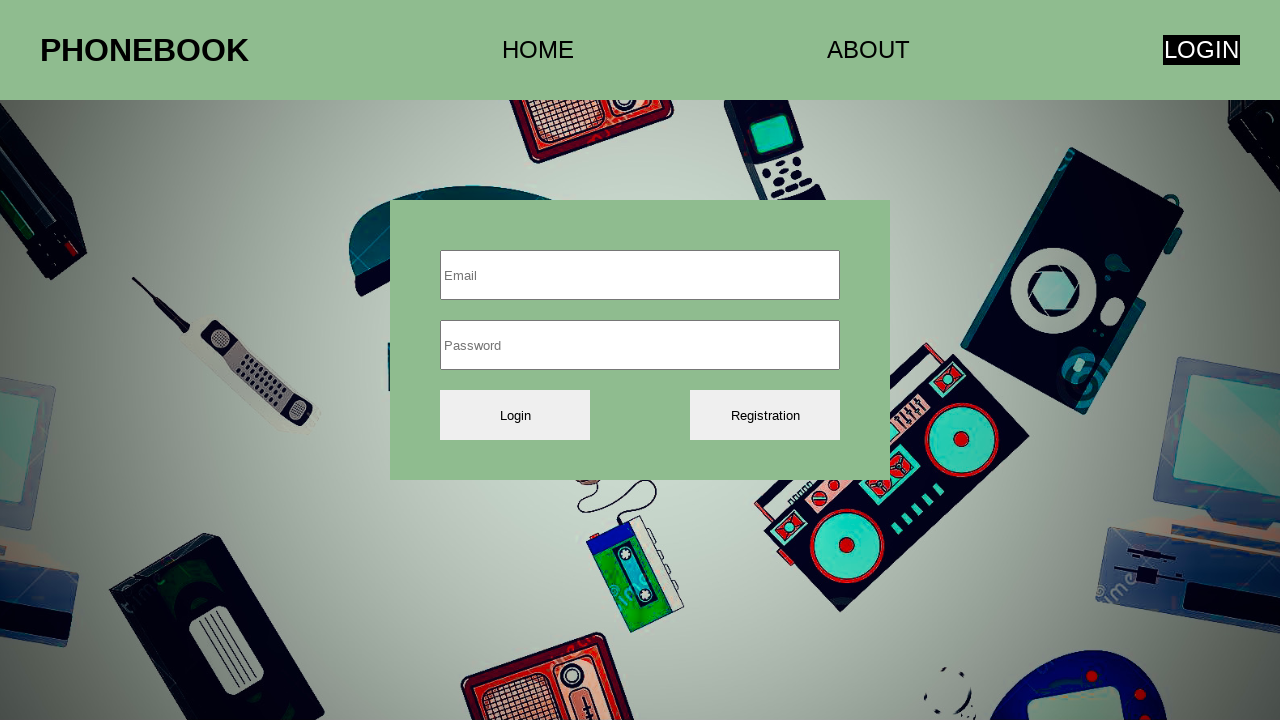

Verified anchor elements exist on the page
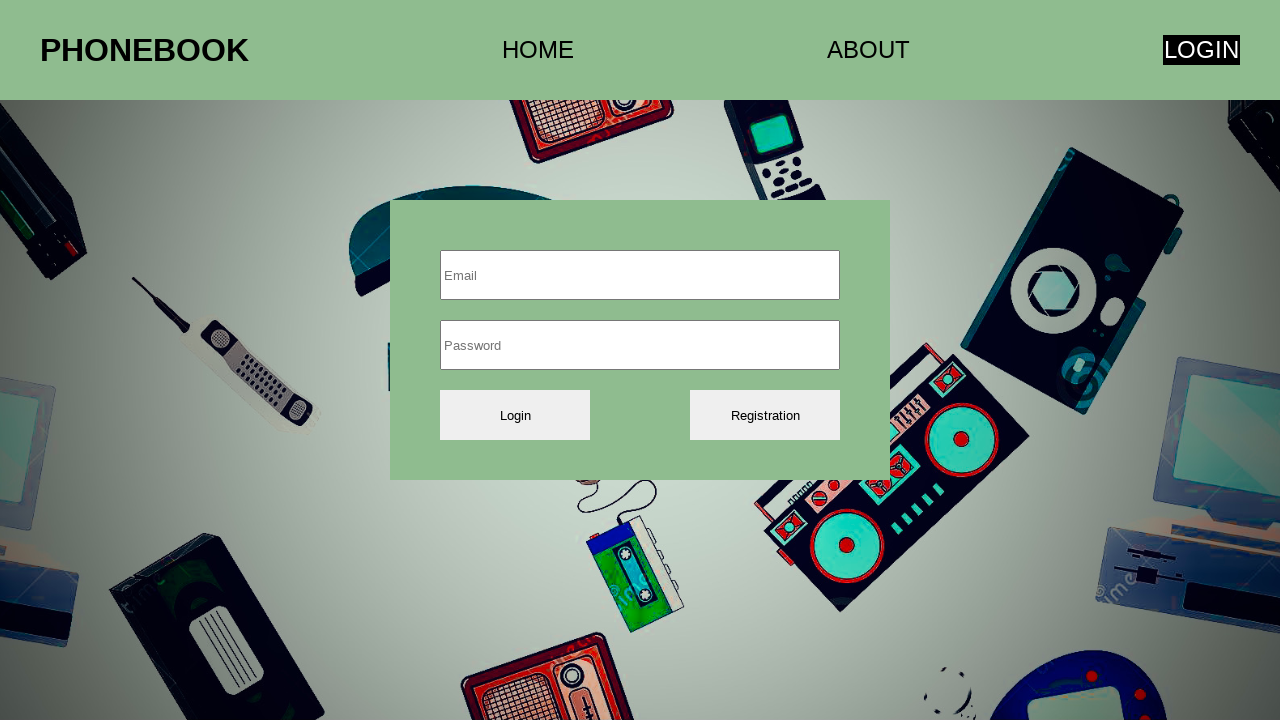

Verified h1 heading element exists on the page
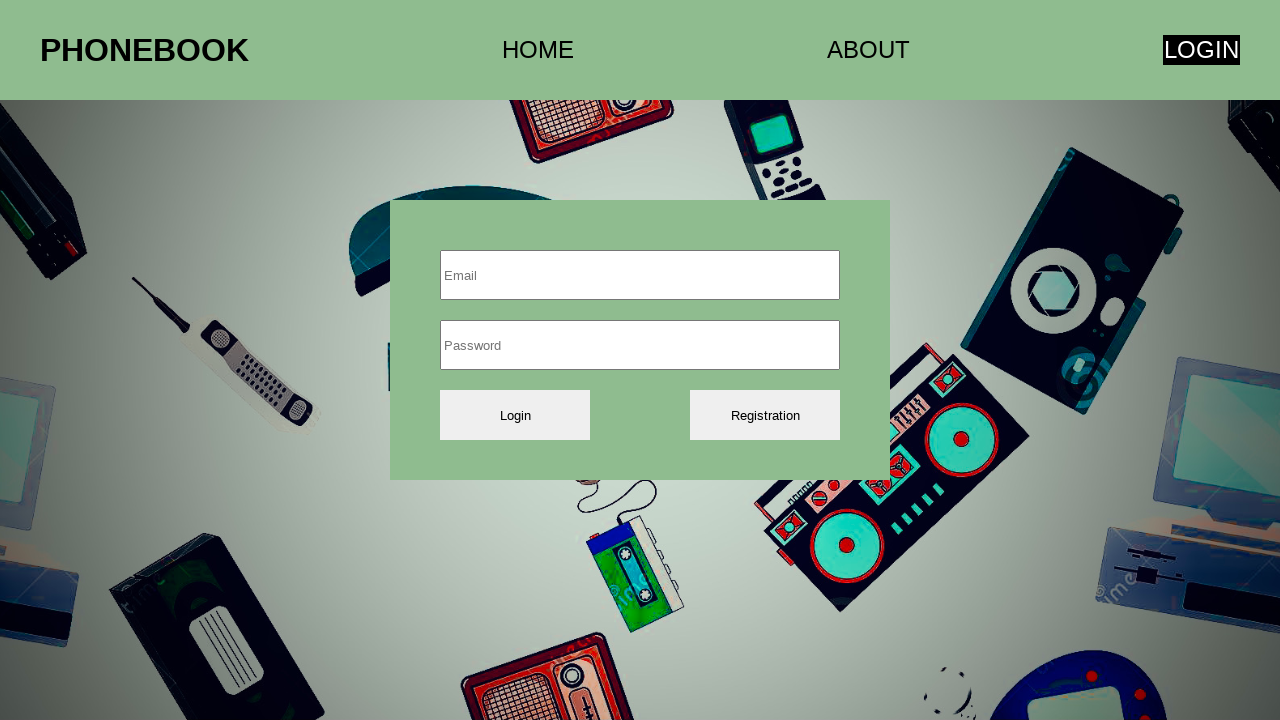

Verified root element exists on the page
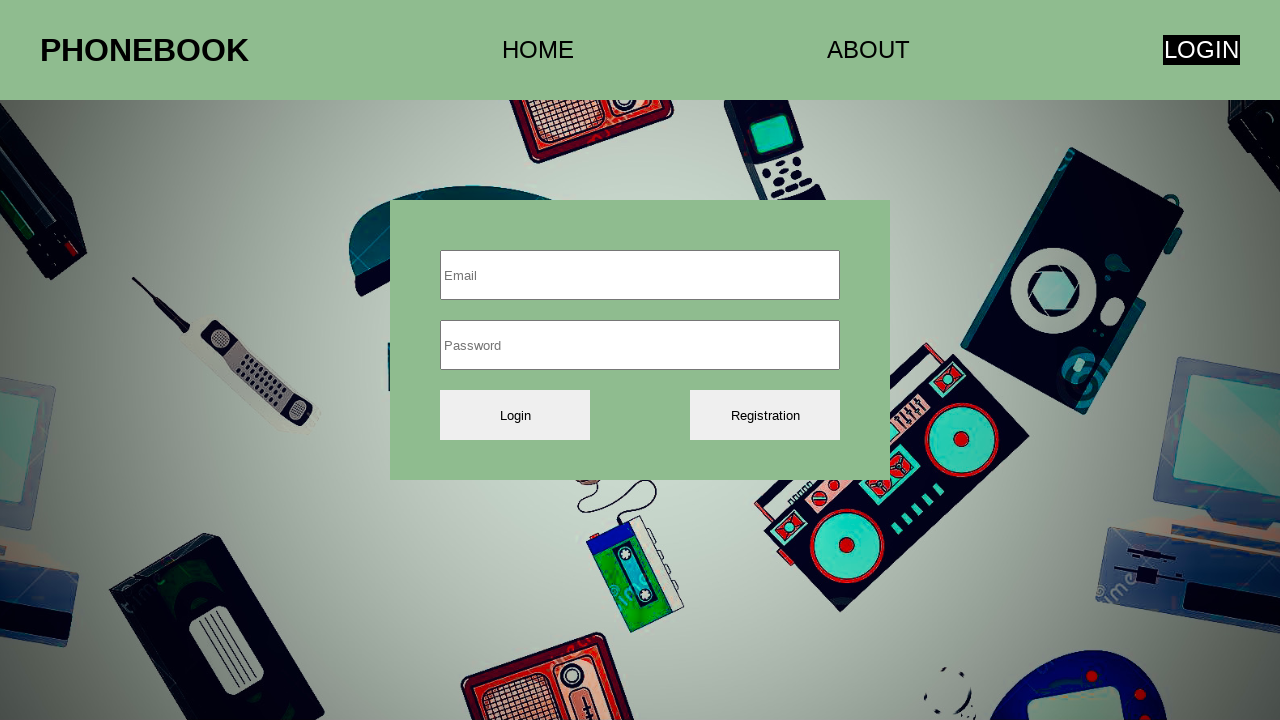

Verified container element exists on the page
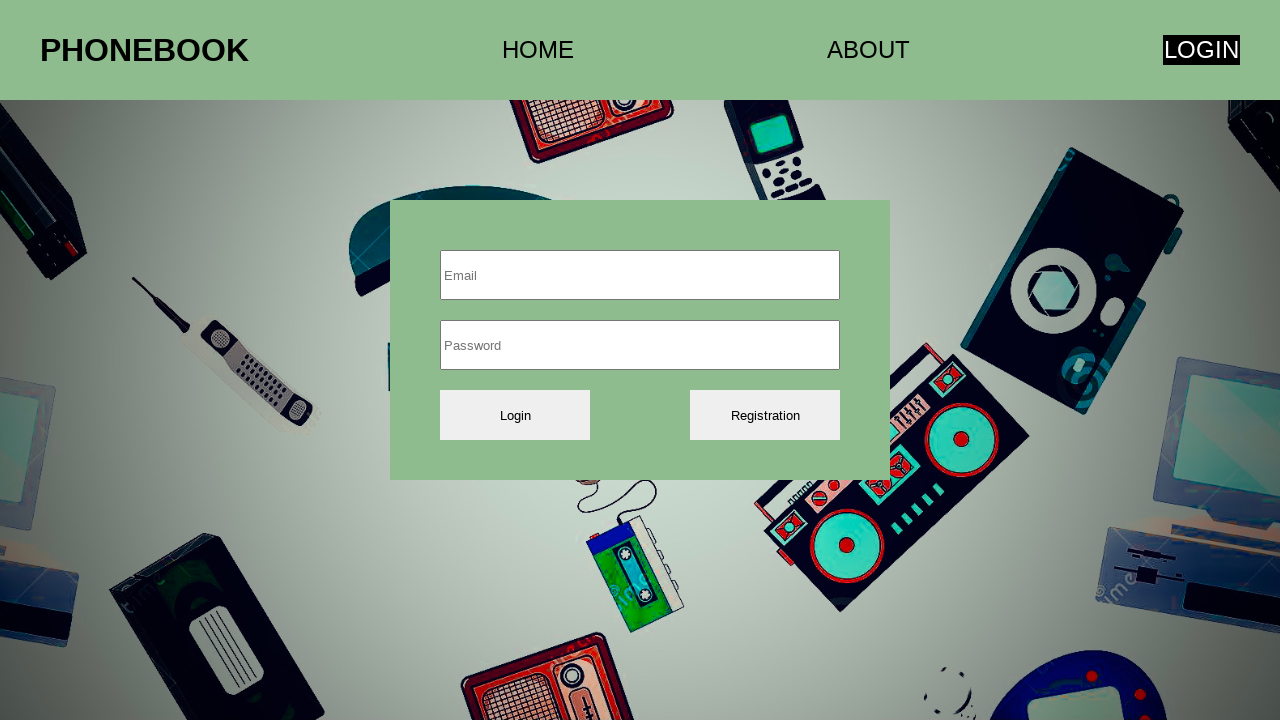

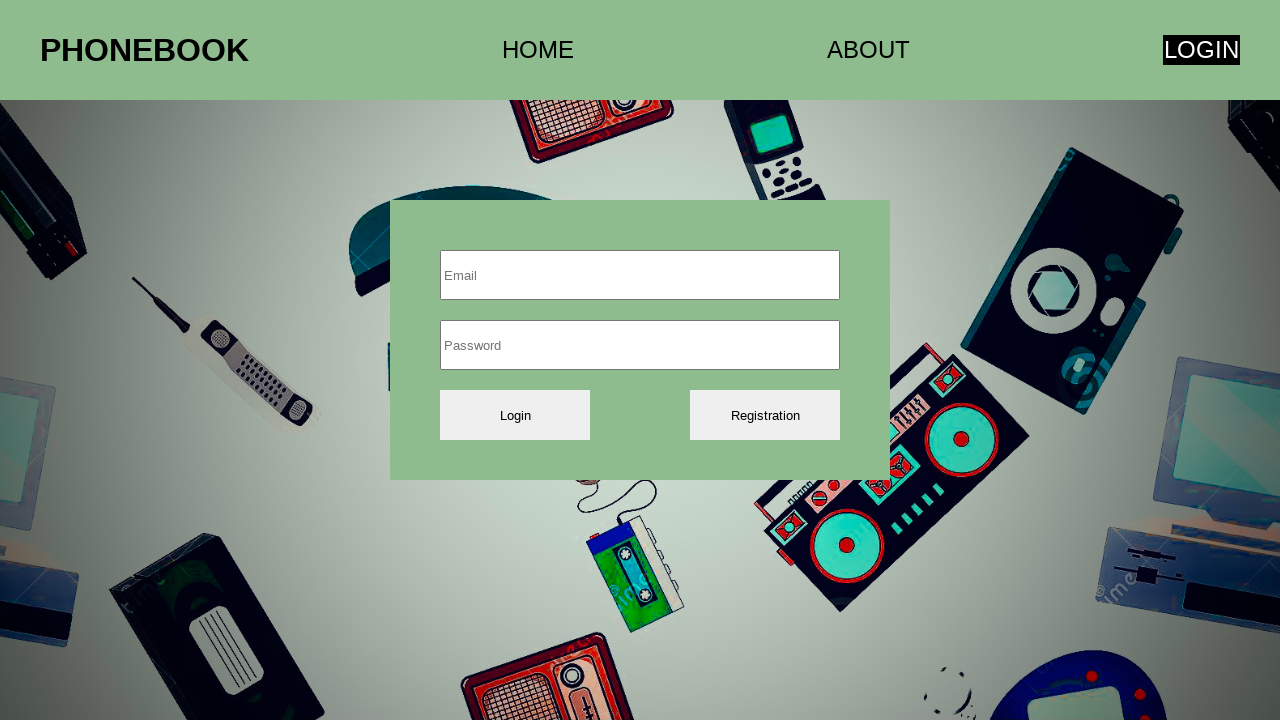